Navigates to a football statistics page and verifies that table data elements are present and loaded

Starting URL: https://www.adamchoi.co.uk/overs/detailed

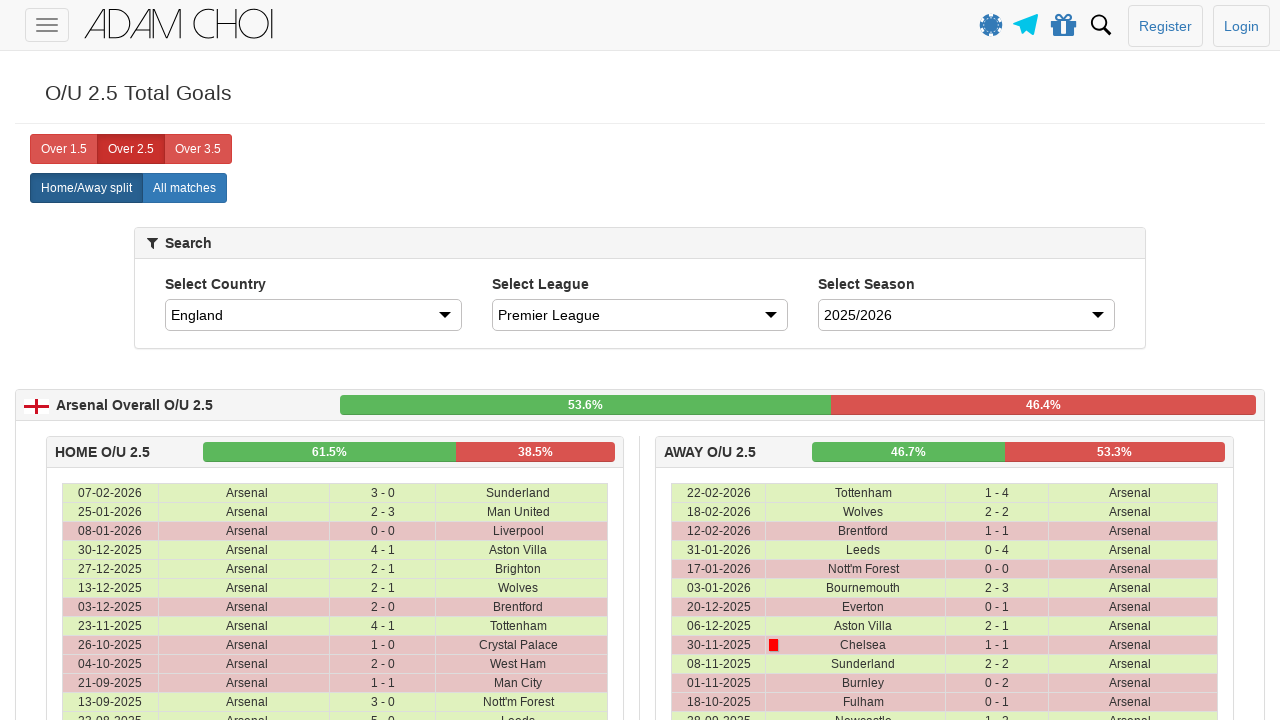

Navigated to football statistics page
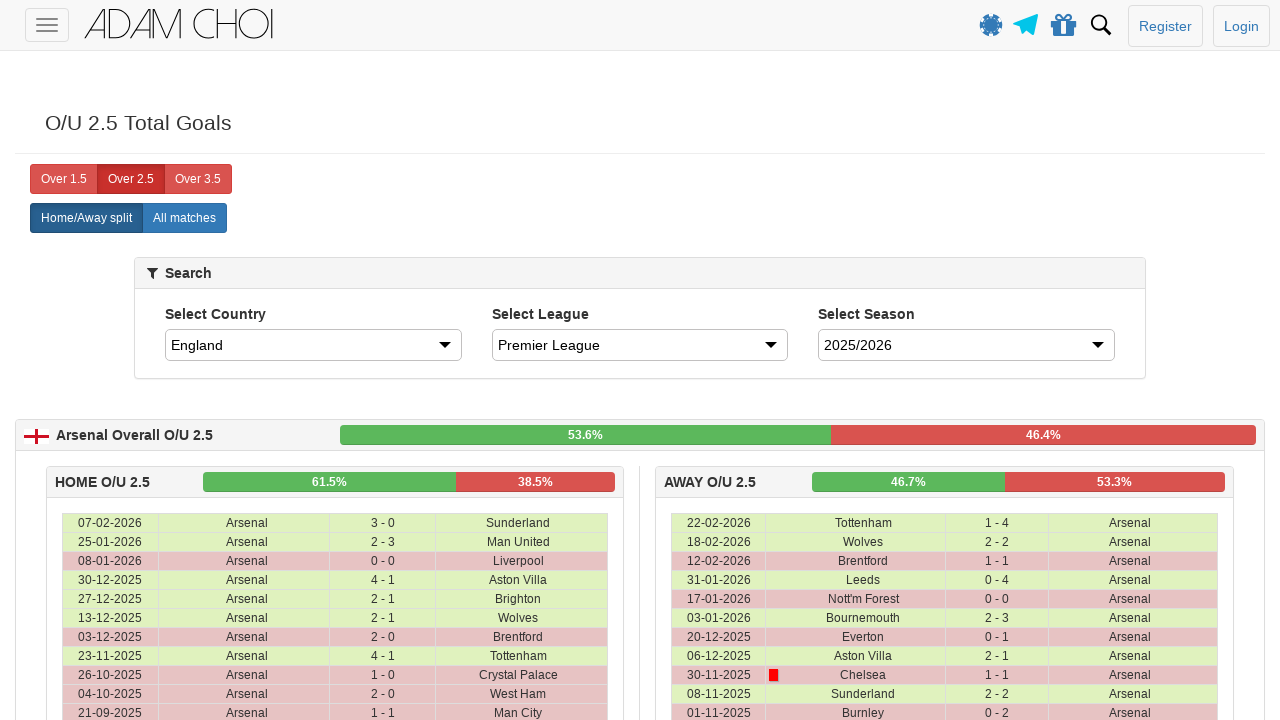

Table data cells are present on the page
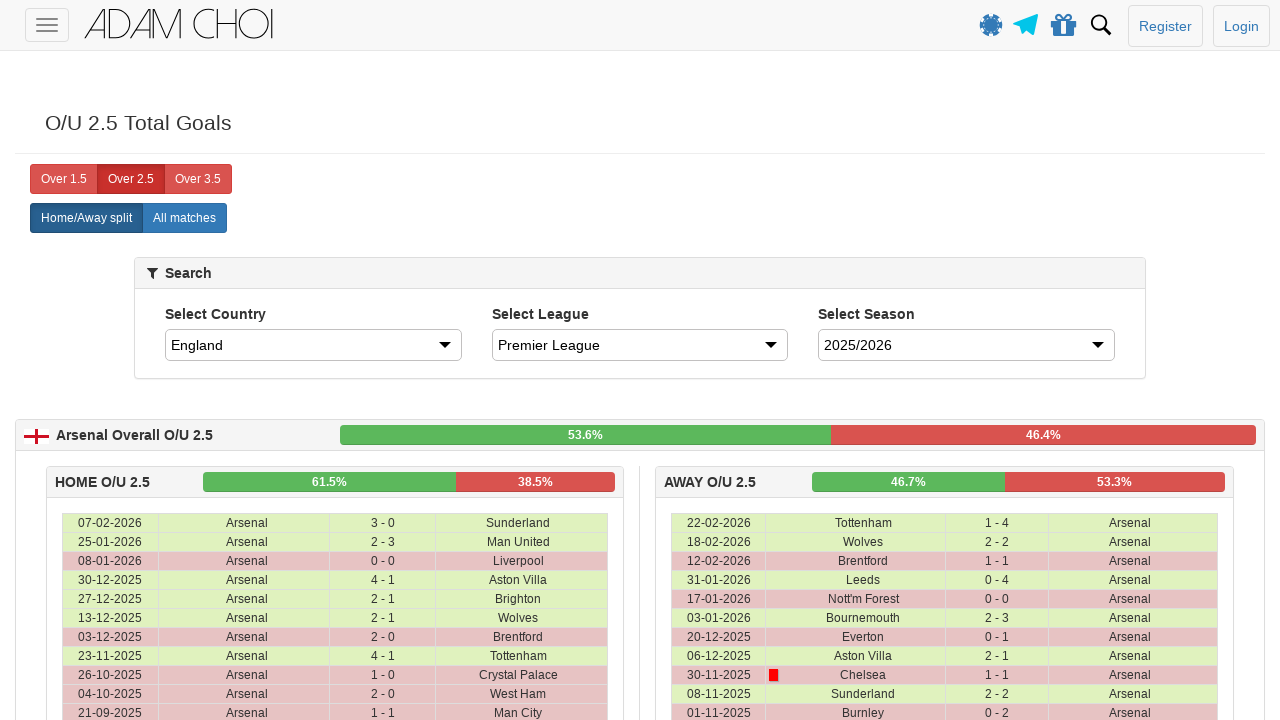

Table elements have fully loaded and network is idle
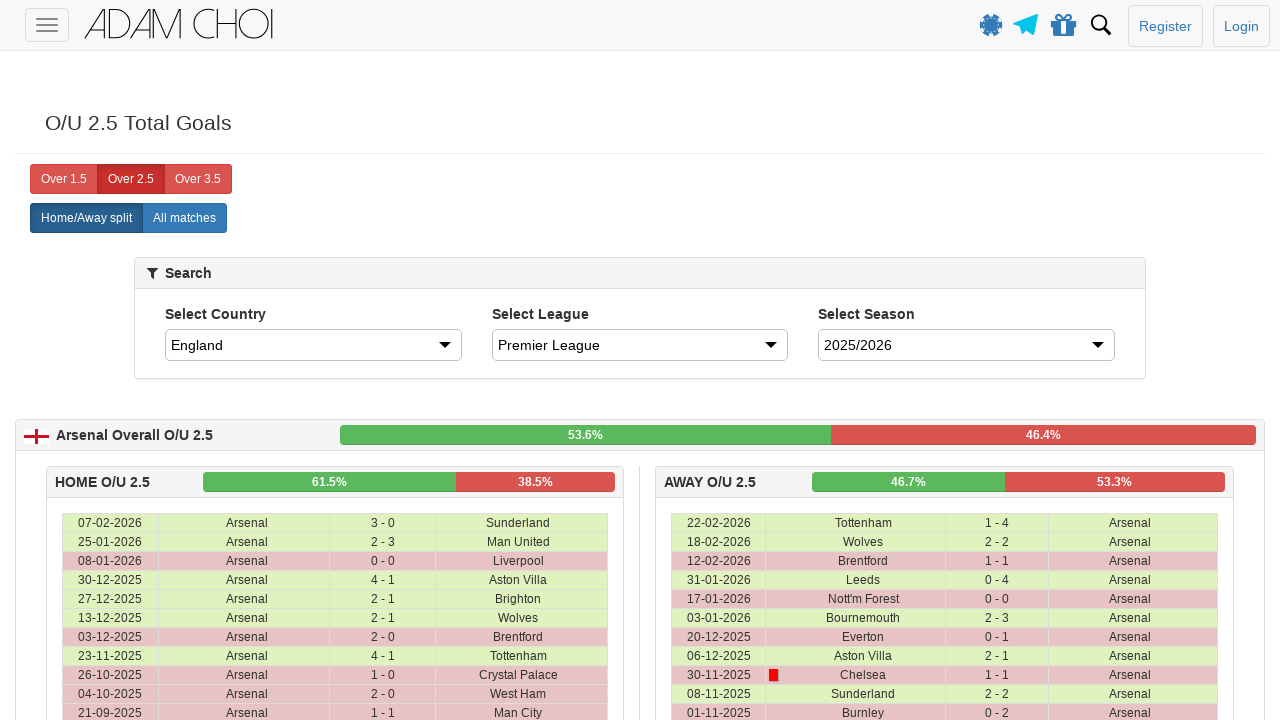

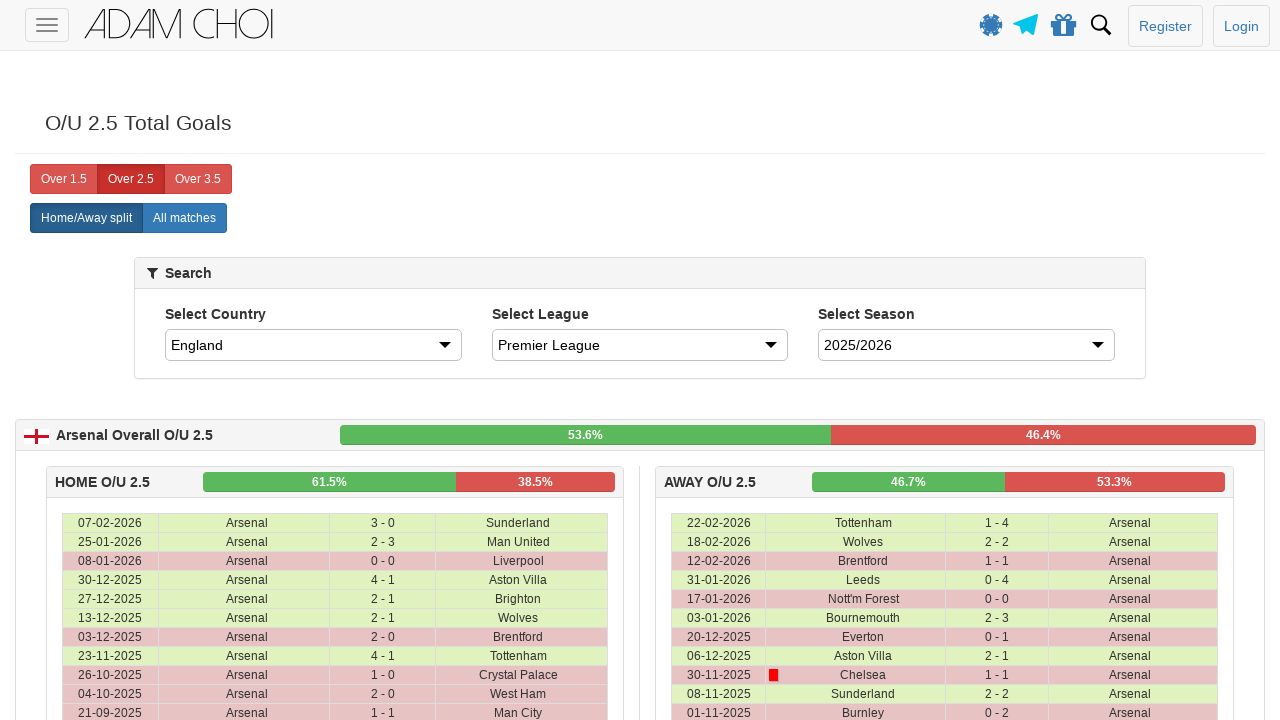